Tests that the medication registration form requires an ID field by filling other fields and submitting without an ID, then verifying an alert appears.

Starting URL: https://loismiguel15.github.io/farmacia/?classId=6af7bdb9-1401-486f-a029-2ec8ab7d1110&assignmentId=305218df-2c0f-4cd3-886e-14f9fce75209&submissionId=6fe38fef-ca98-4906-fd2b-4d32196890cb

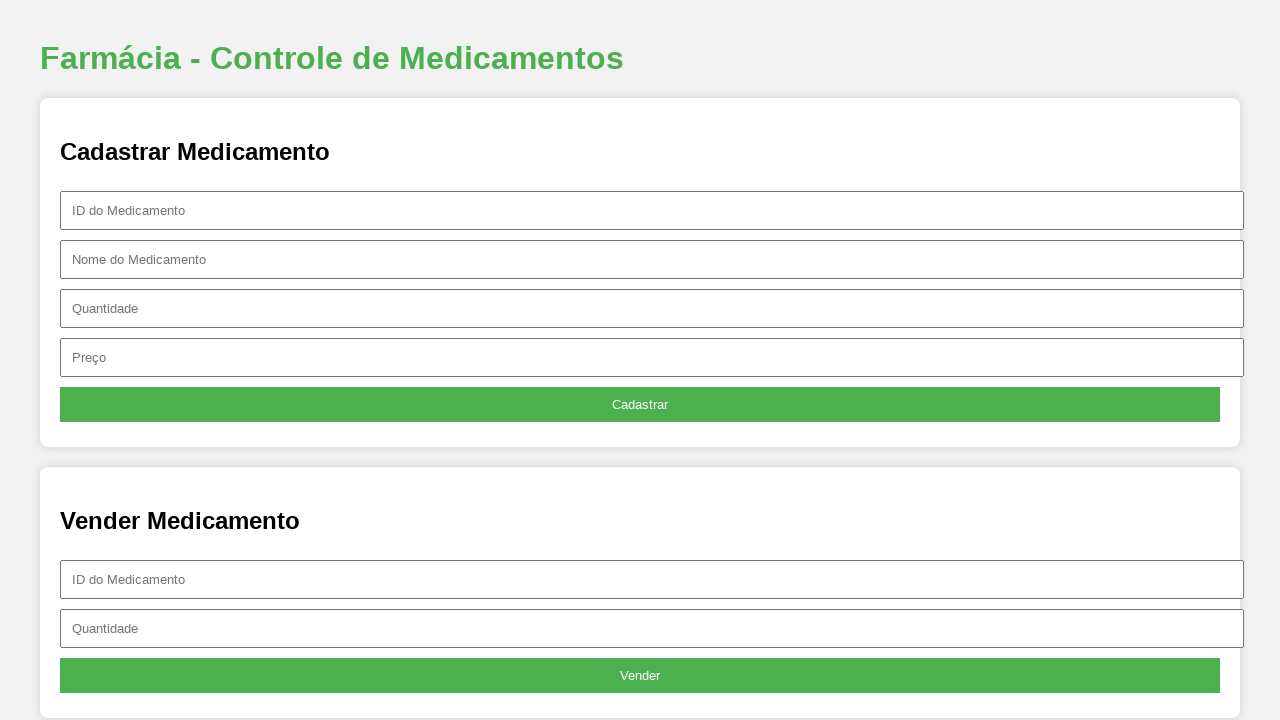

Filled medication name field with 'TesteNomeVal' on #nome
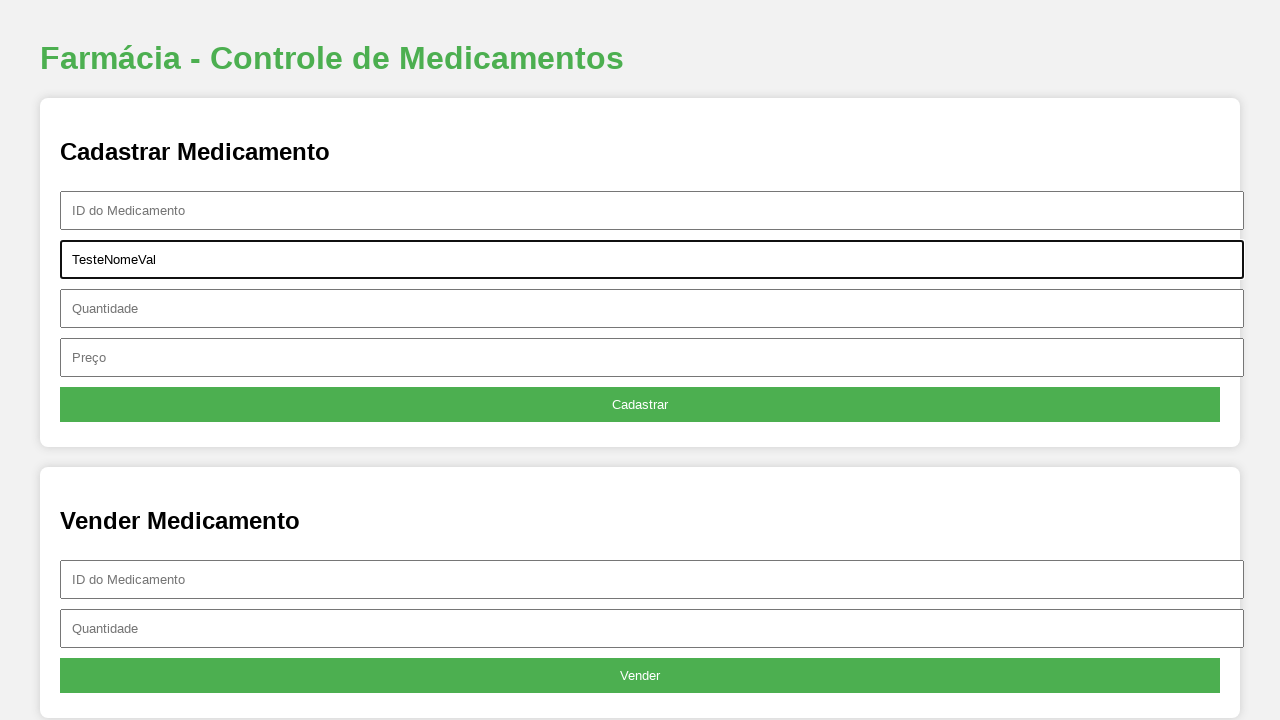

Filled quantity field with '1' on #quantidade
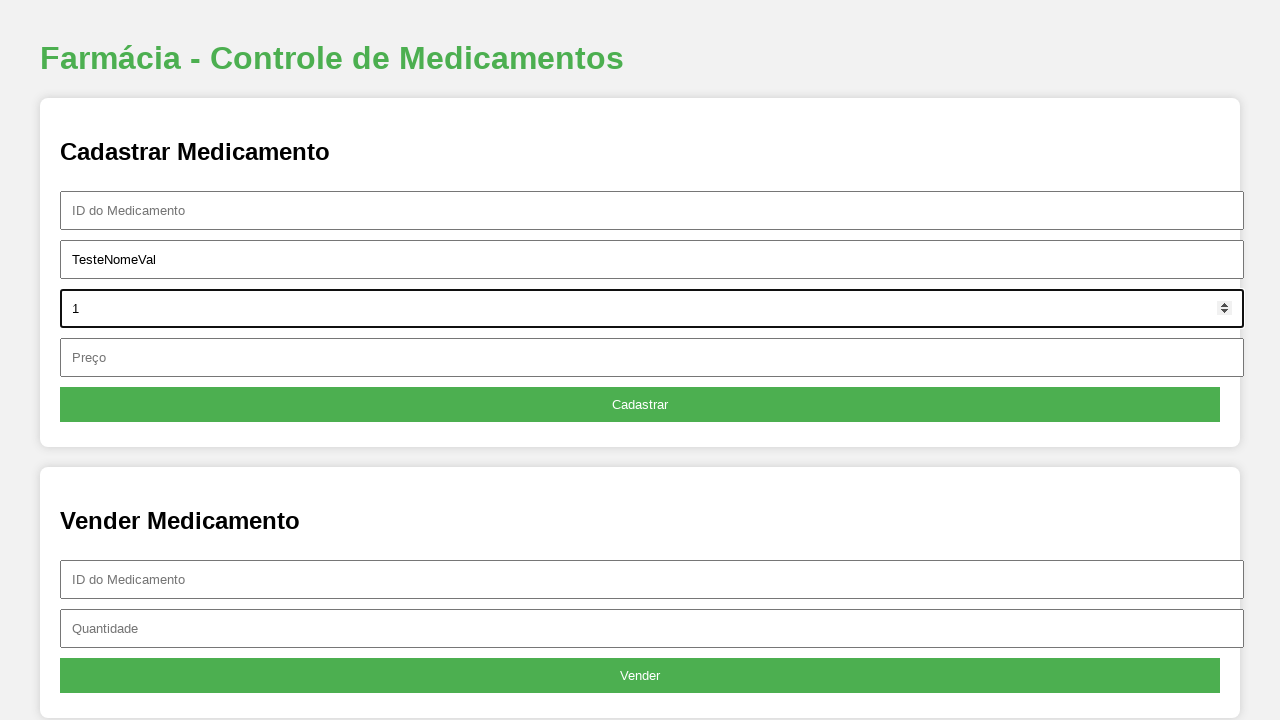

Filled price field with '1' on #preco
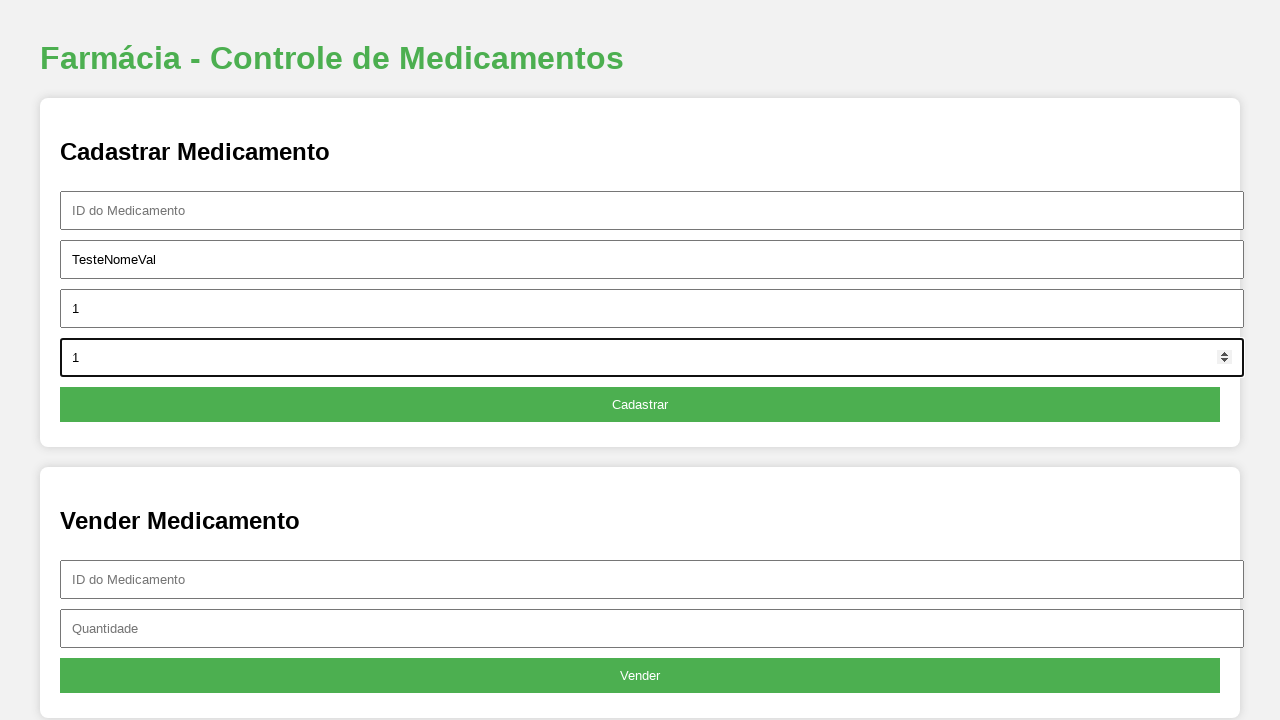

Clicked register button without filling ID field at (640, 405) on button:nth-child(6)
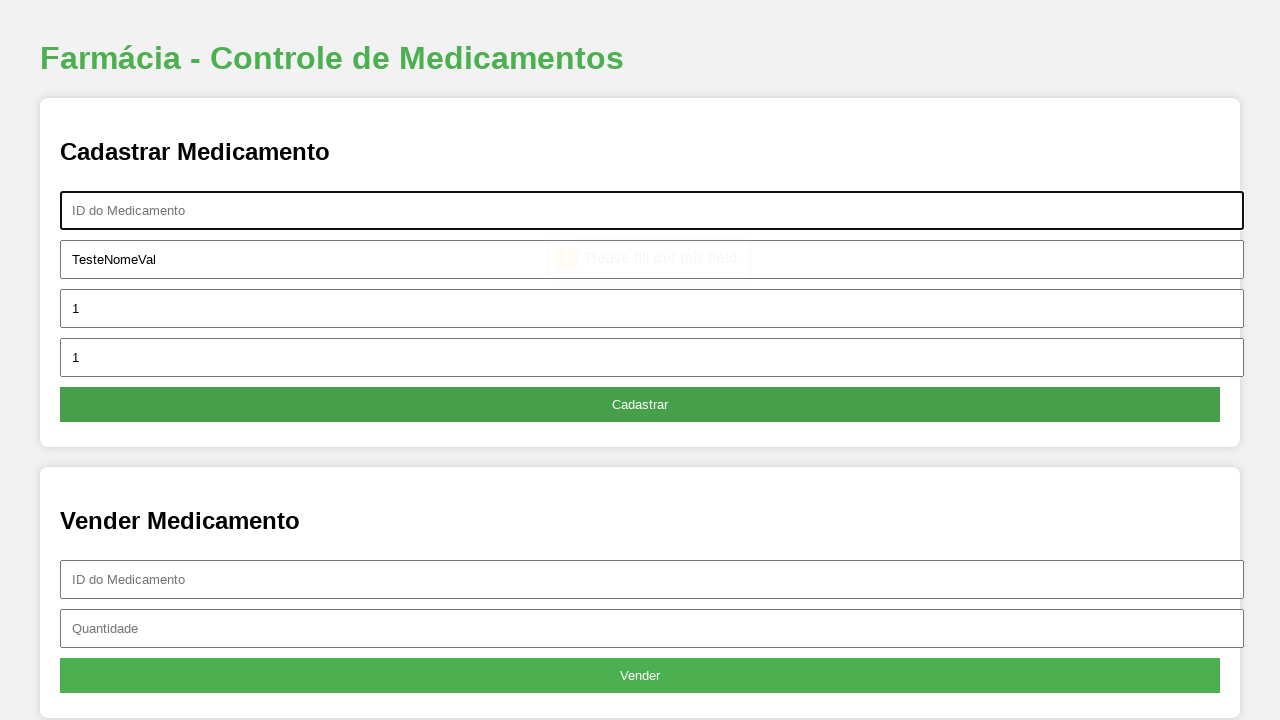

Waited for alert validation response
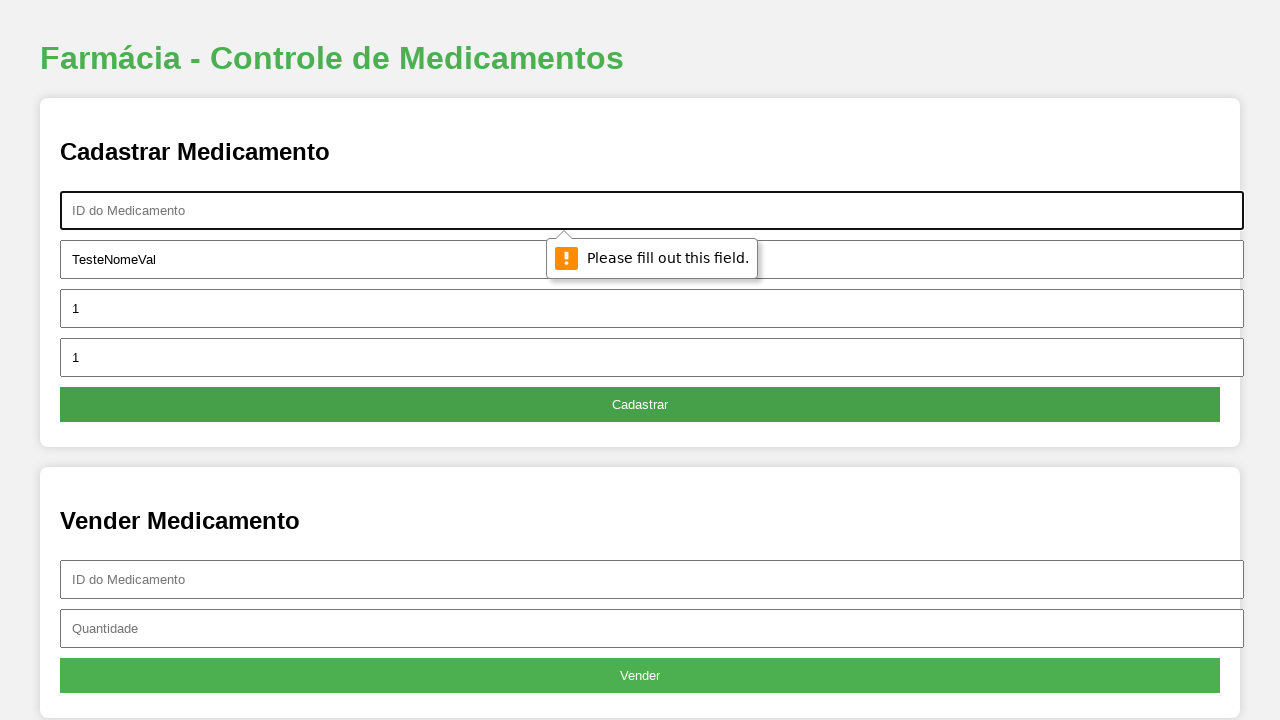

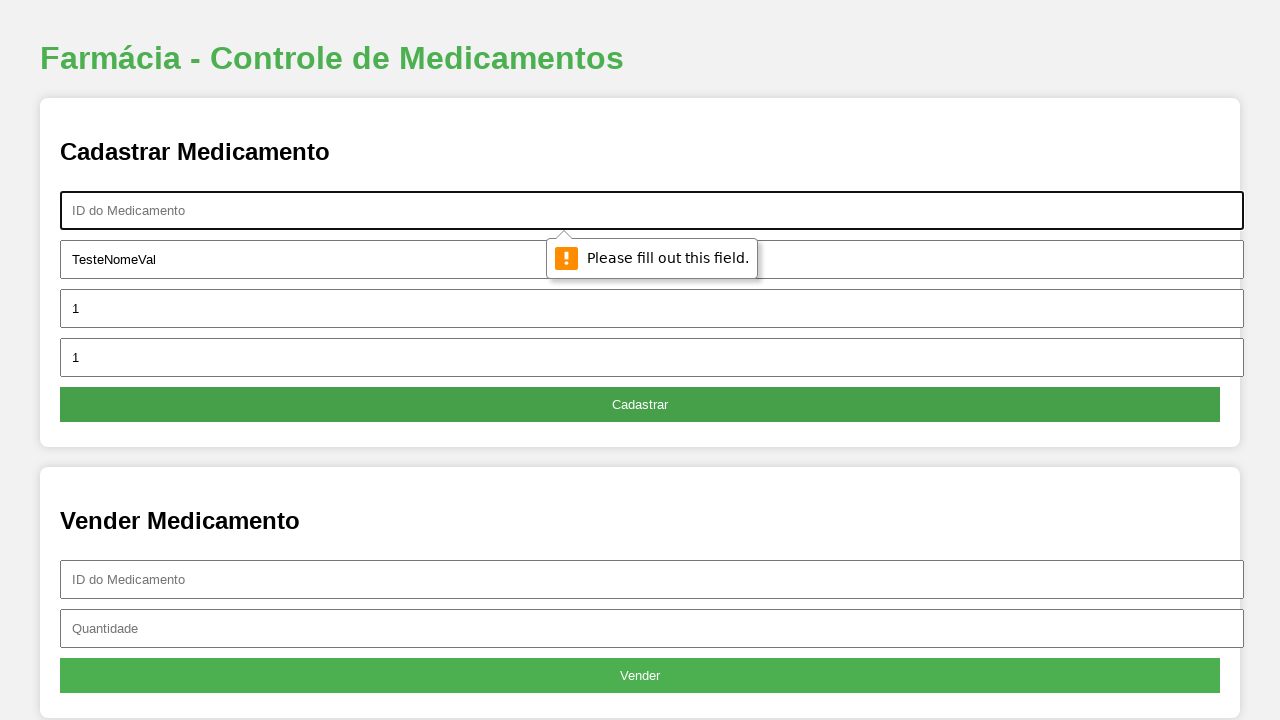